Tests a dynamic table by clicking the "Table Data" button, entering JSON data into a text input, clicking refresh, and verifying the table loads with the entered data.

Starting URL: https://testpages.herokuapp.com/styled/tag/dynamic-table.html

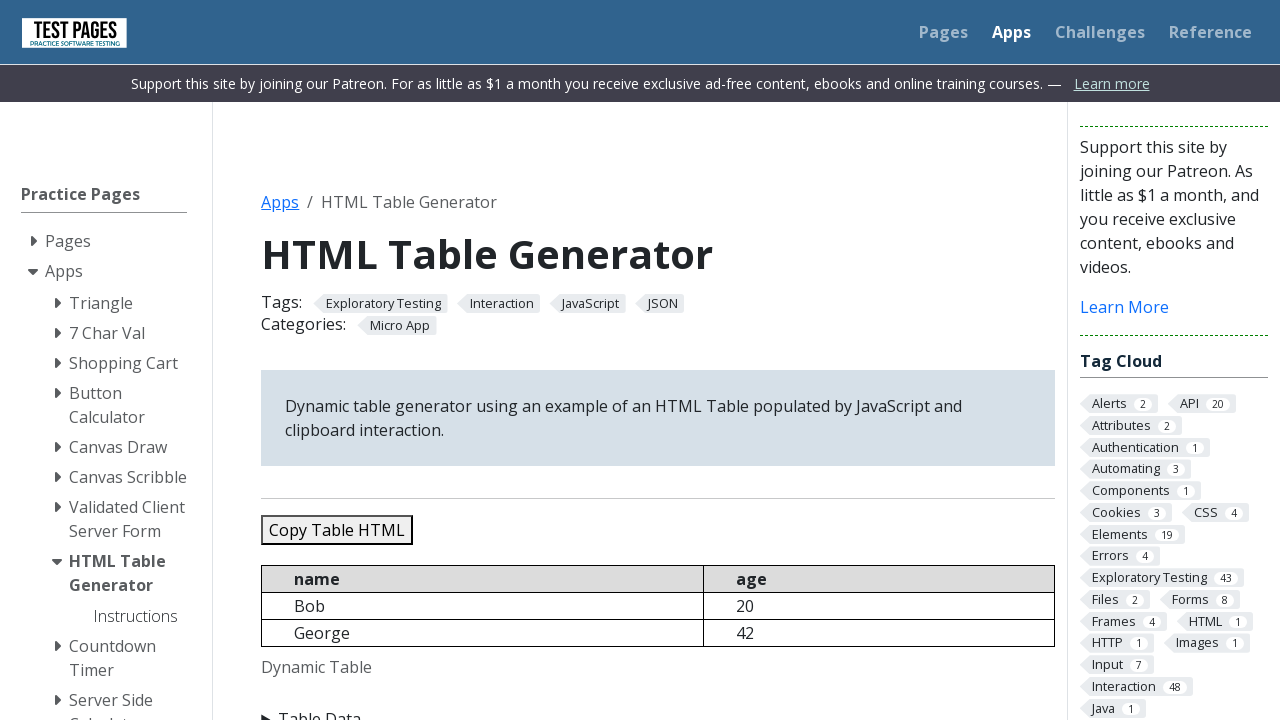

Clicked 'Table Data' accordion to expand it at (658, 708) on xpath=//summary[text()='Table Data']
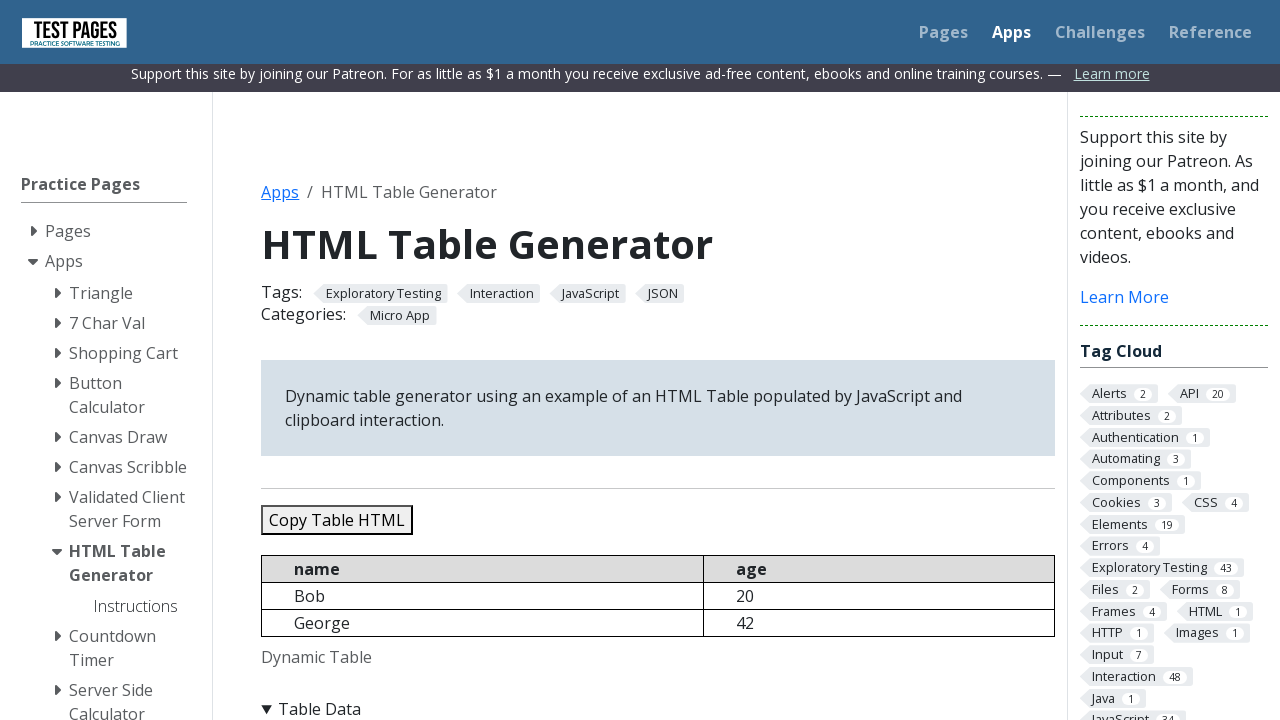

Cleared the JSON data textbox on #jsondata
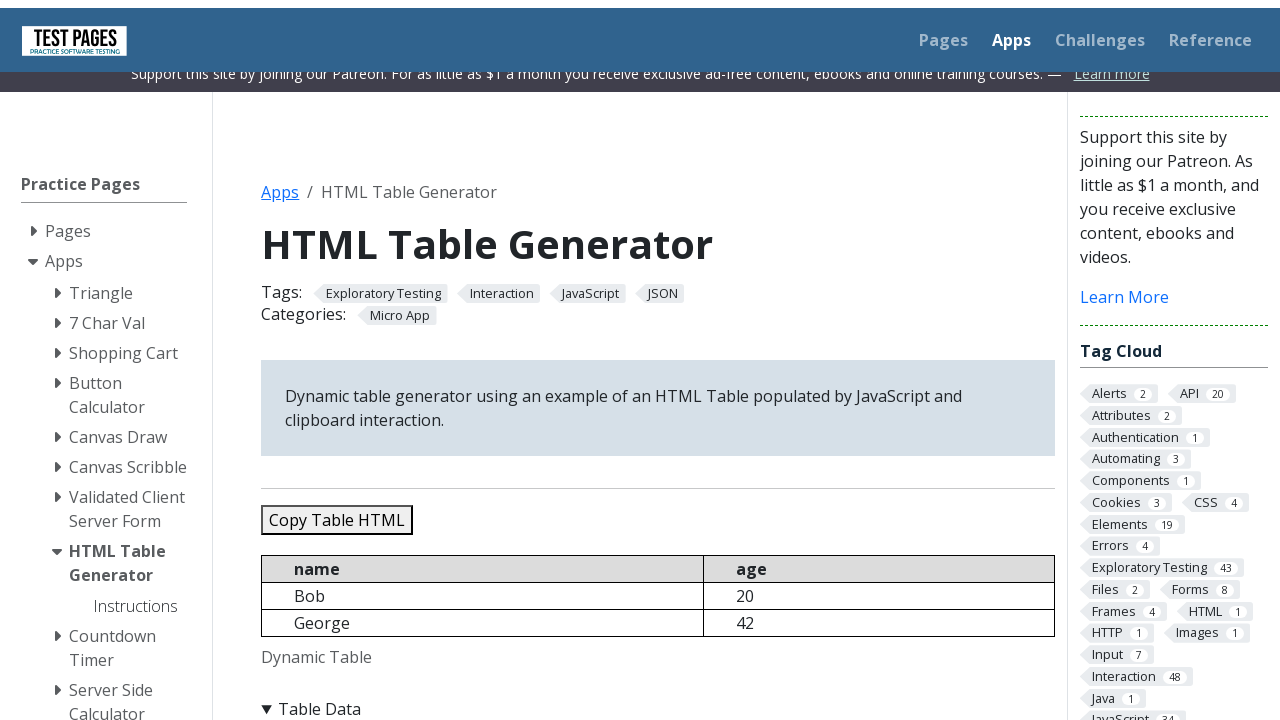

Entered JSON data with three records (Alice, Bob, Charlie) into the textbox on #jsondata
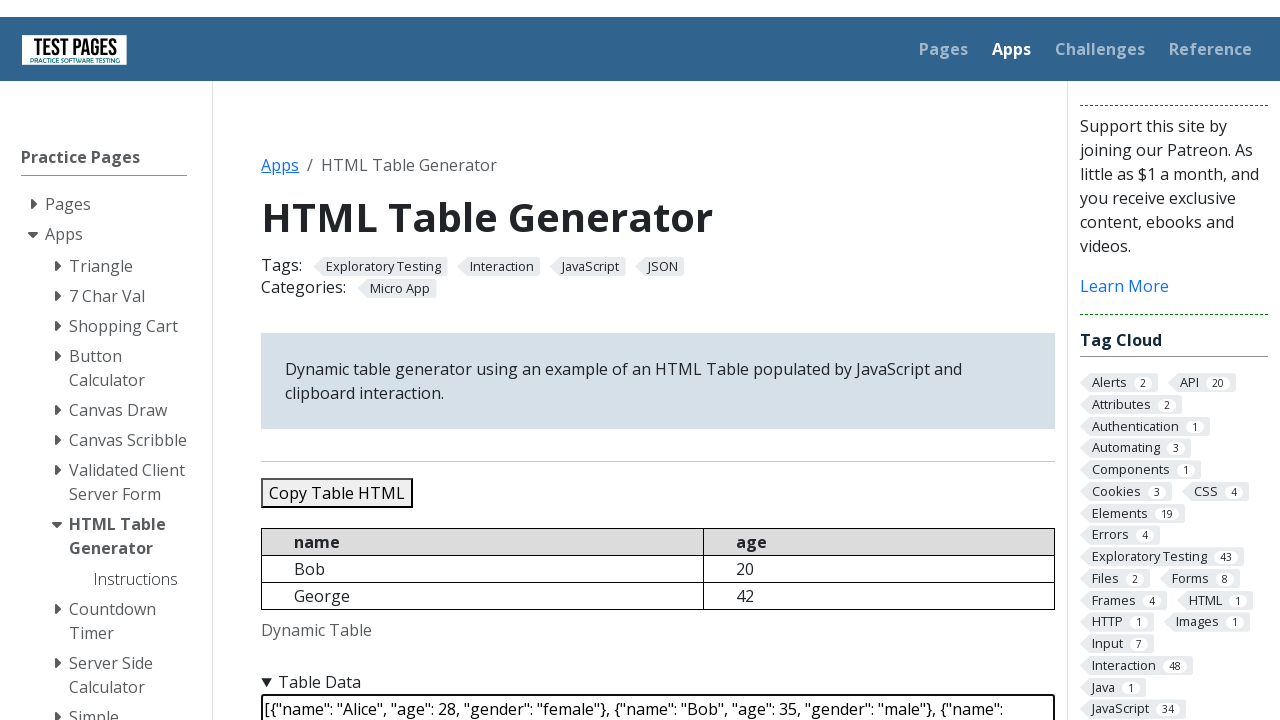

Clicked the Refresh Table button at (359, 360) on #refreshtable
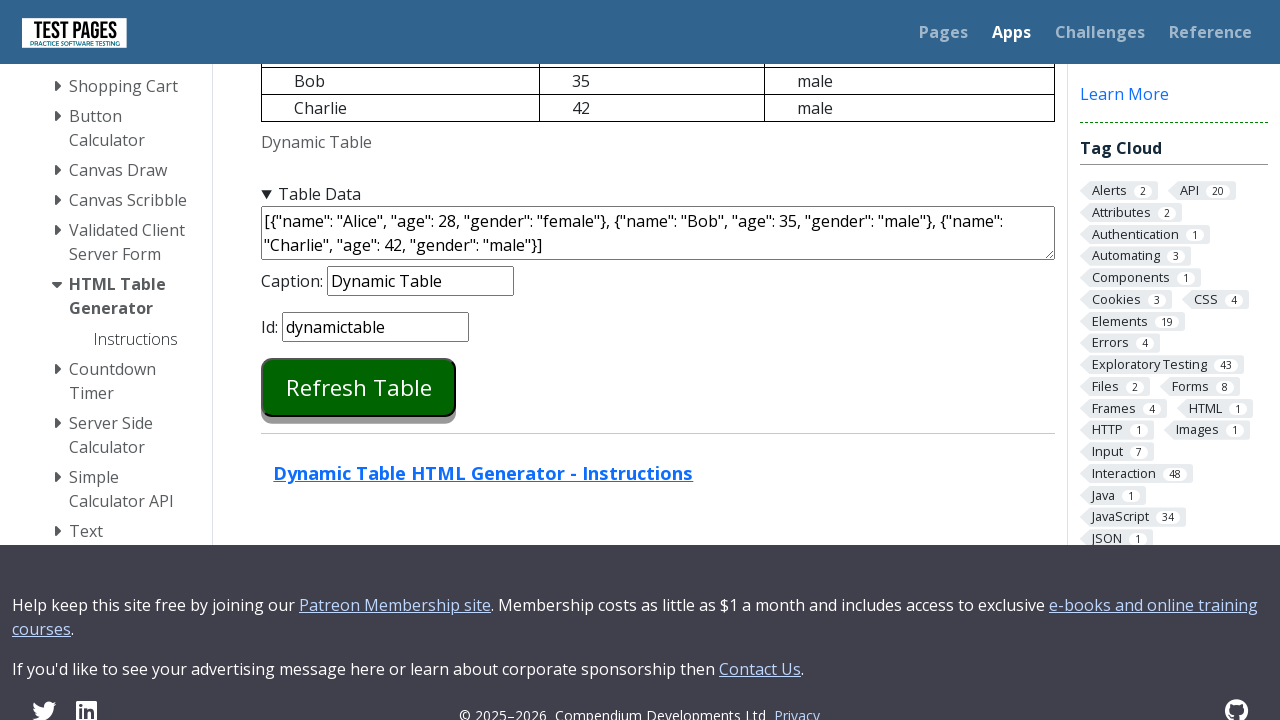

Dynamic table loaded and is visible
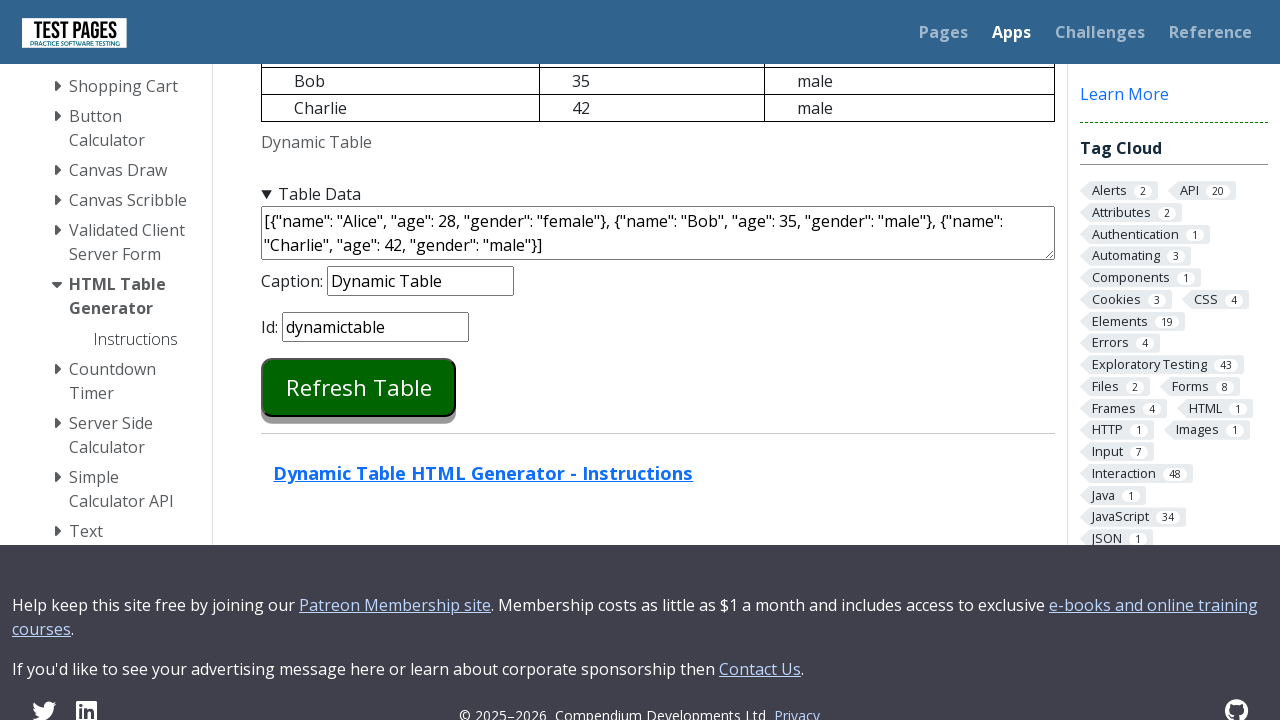

Retrieved table content for verification
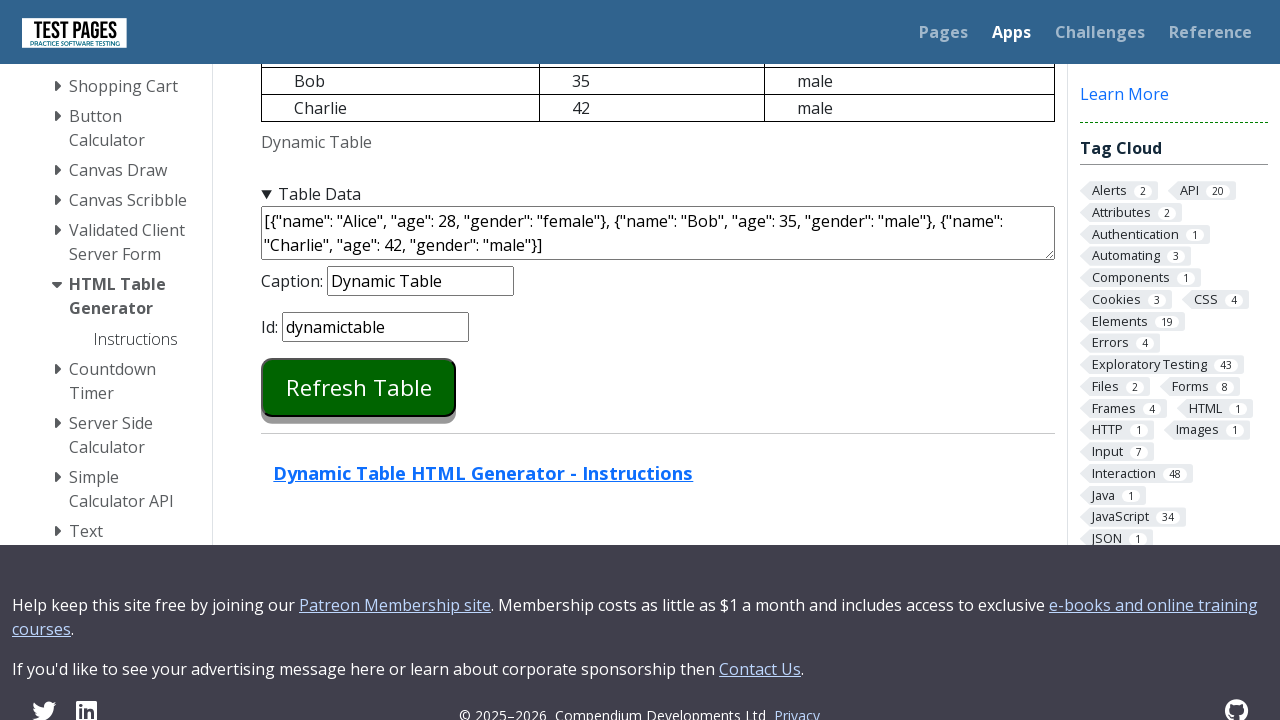

Verified that 'Alice' is present in the table
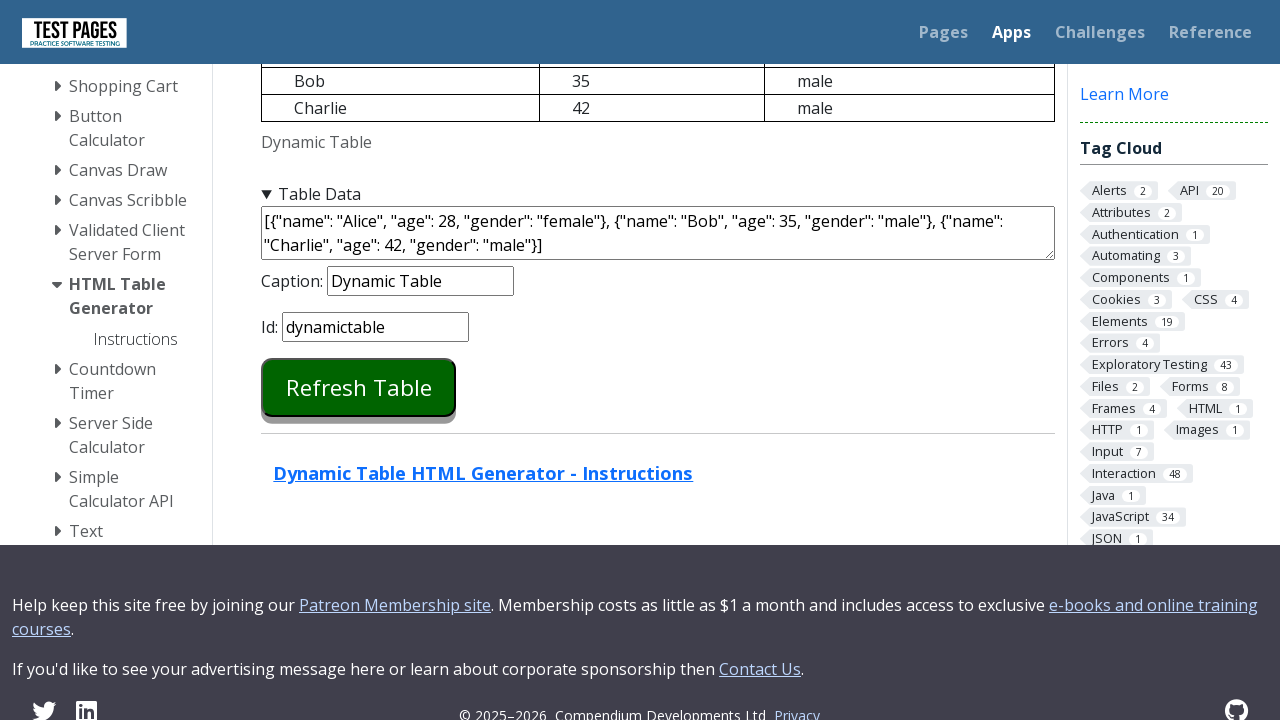

Verified that 'Bob' is present in the table
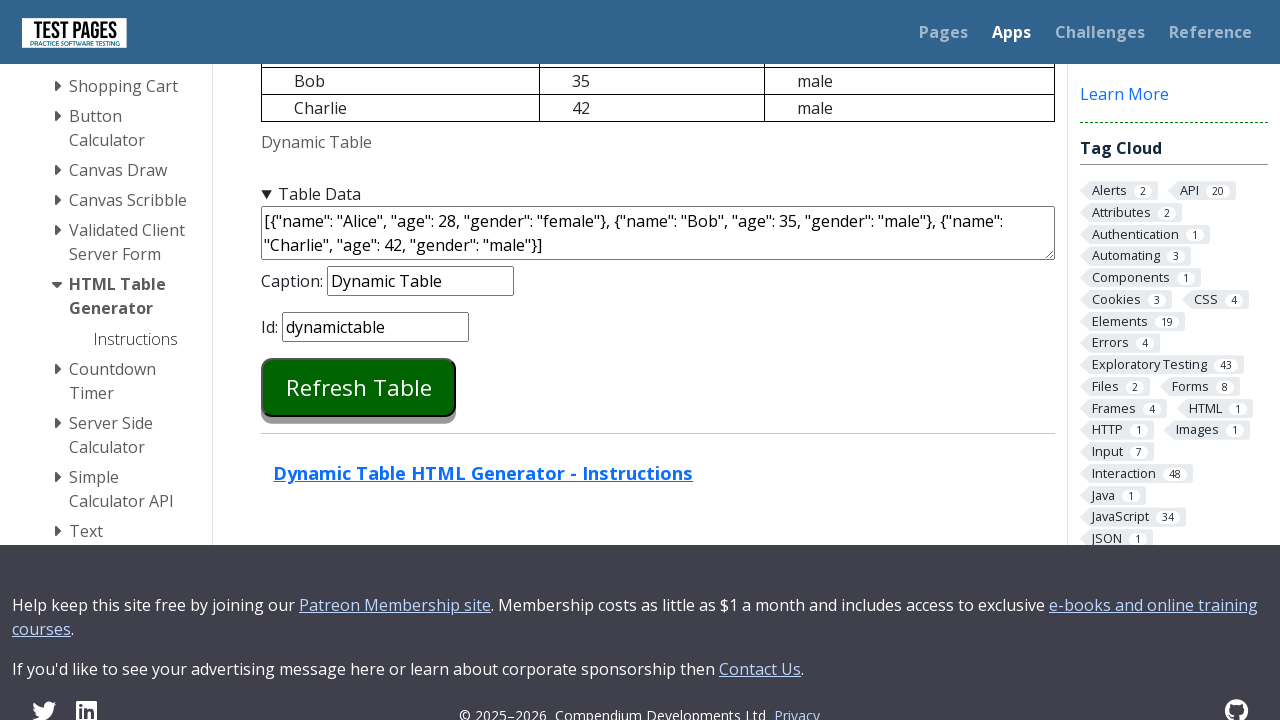

Verified that 'Charlie' is present in the table
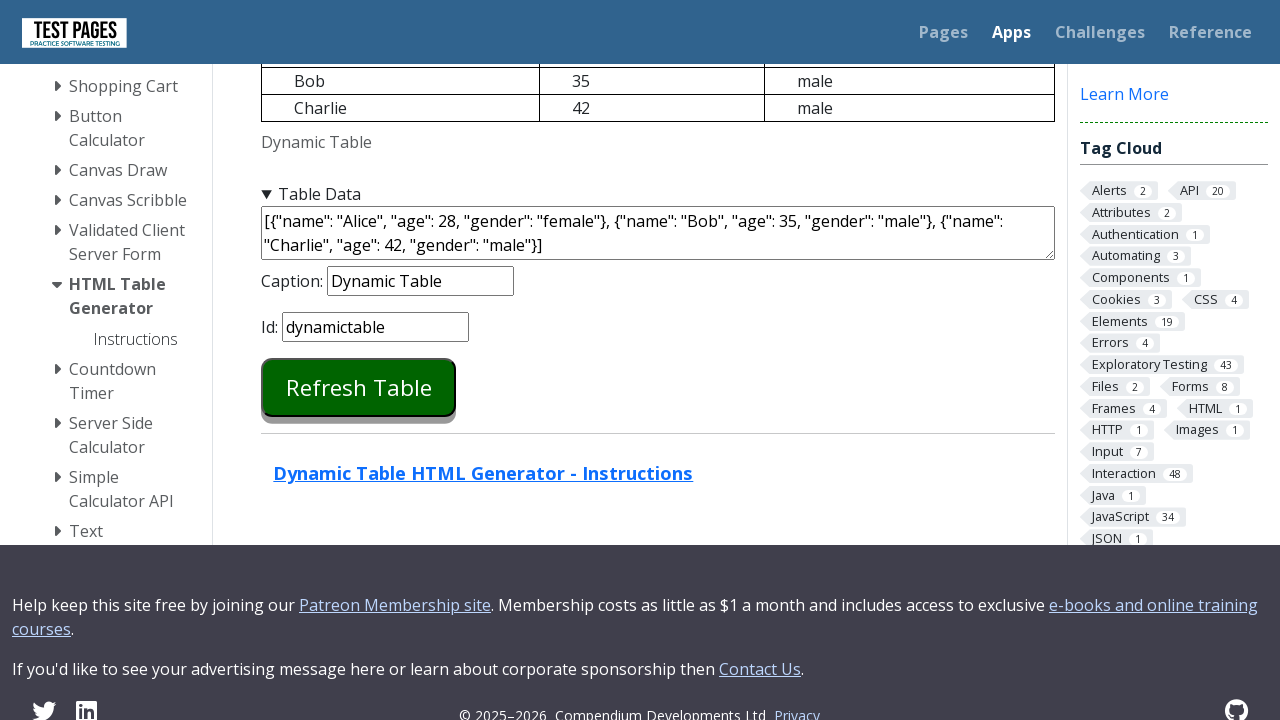

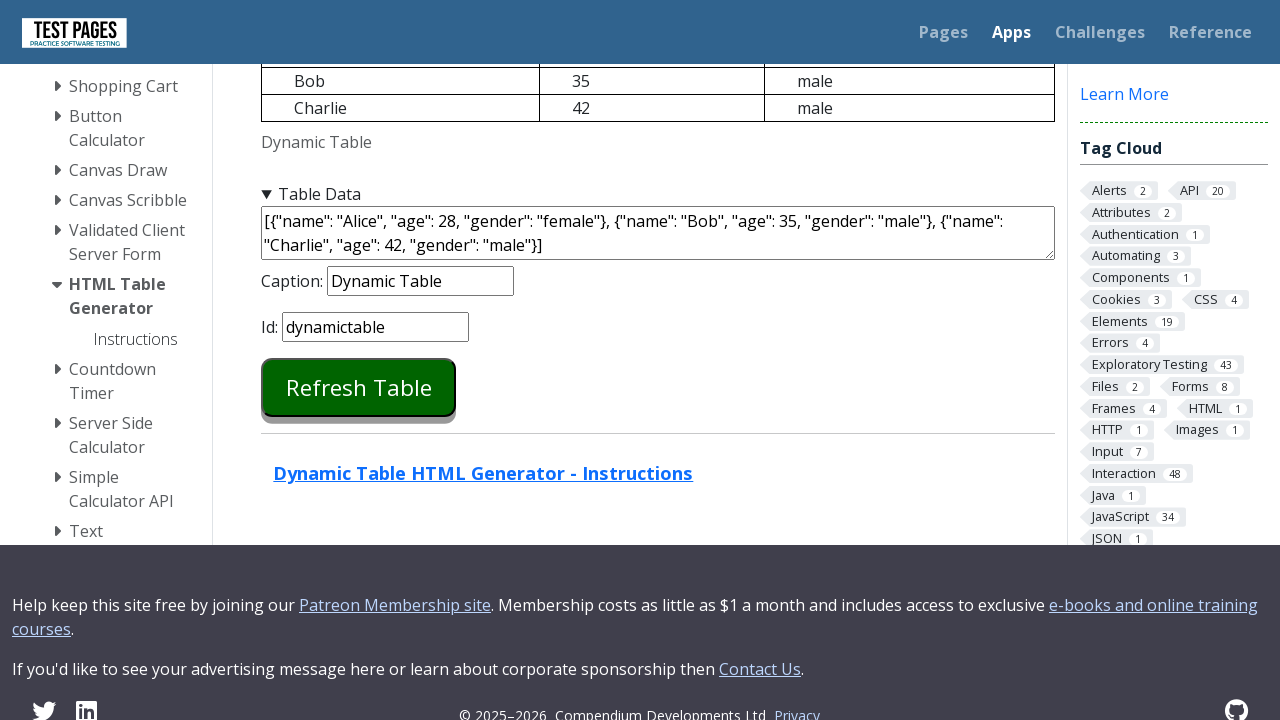